Tests drag and drop functionality on jQuery UI demo page by dragging an element into a droppable area within an iframe

Starting URL: https://jqueryui.com/droppable/

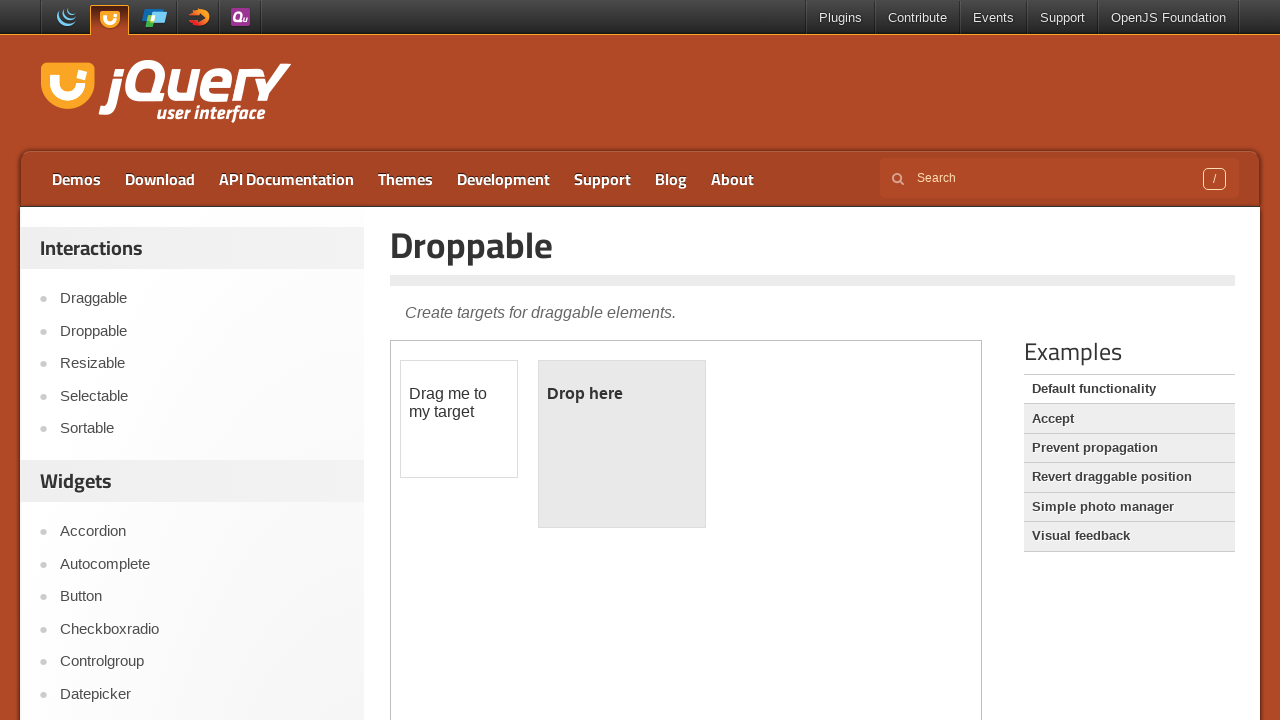

Located iframe containing drag and drop demo
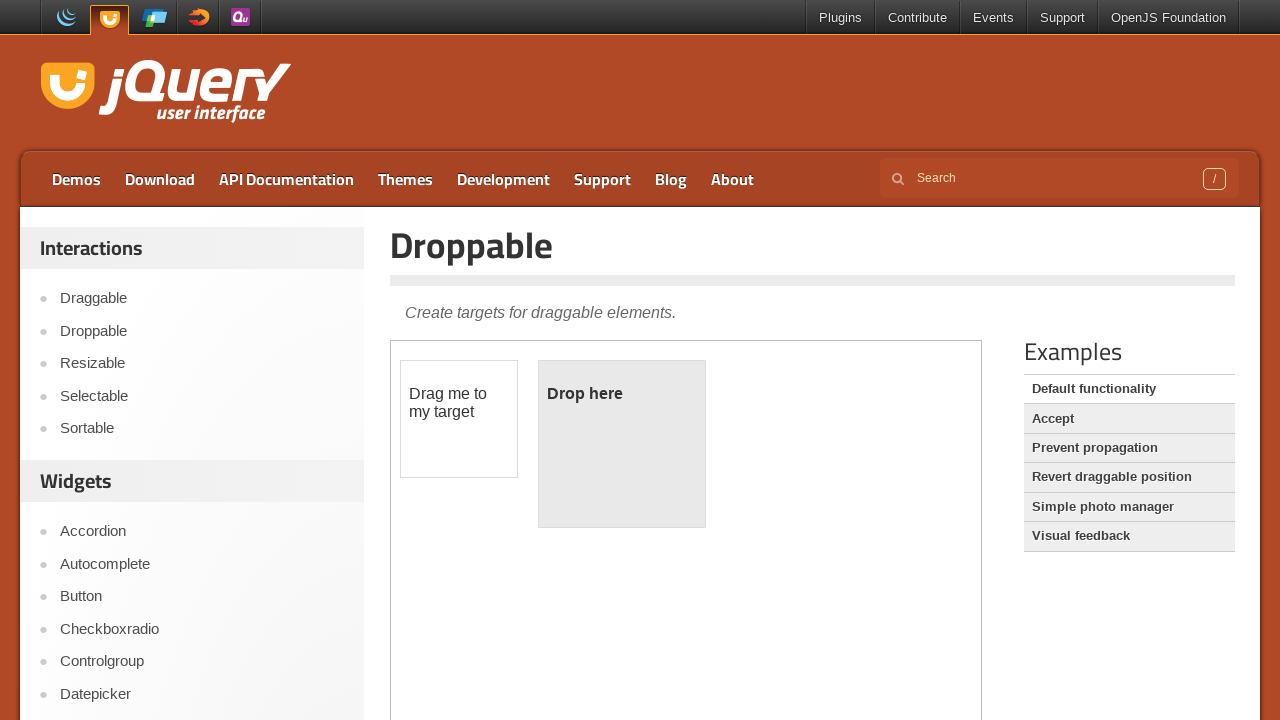

Located draggable element with id 'draggable'
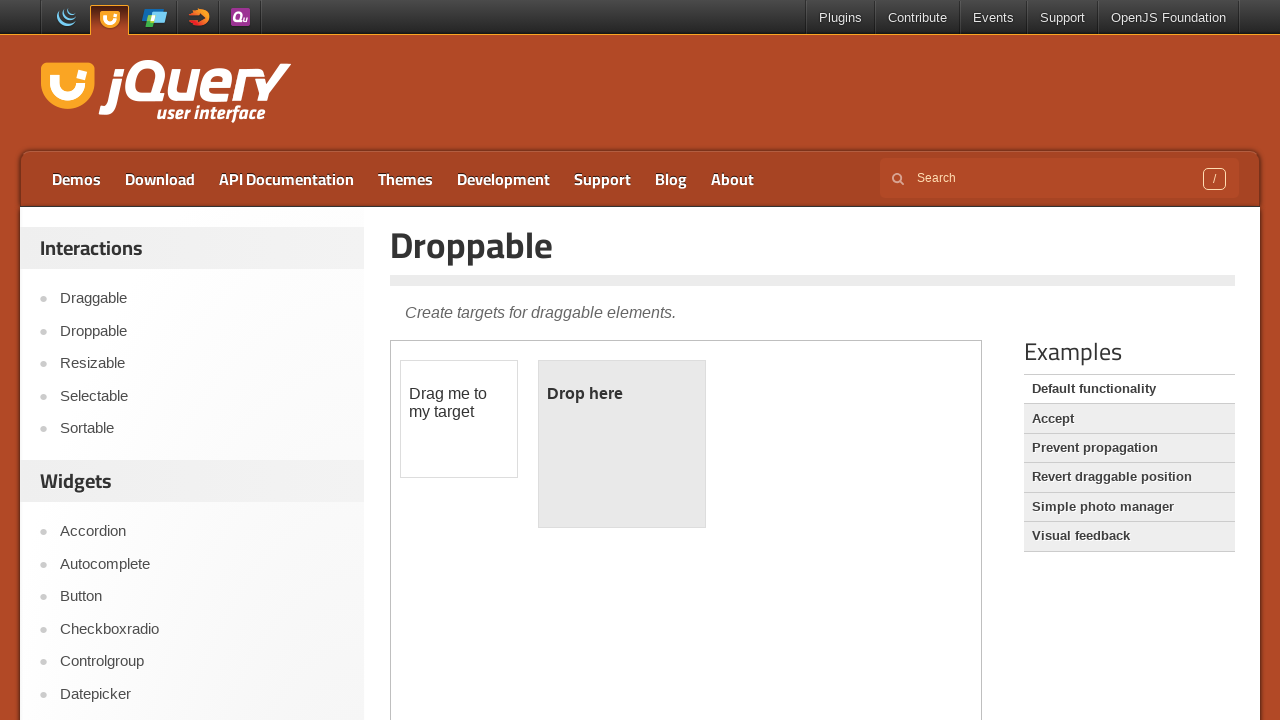

Located droppable target element with id 'droppable'
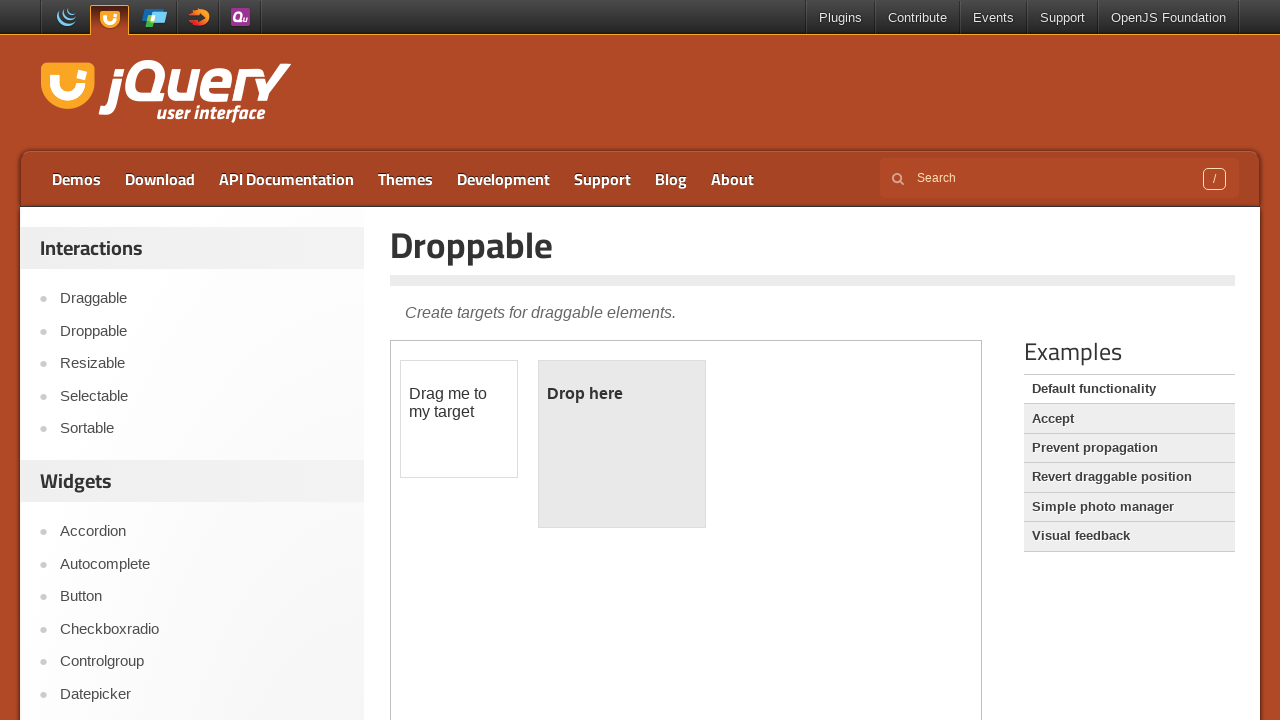

Dragged element into droppable area - drag and drop completed at (622, 444)
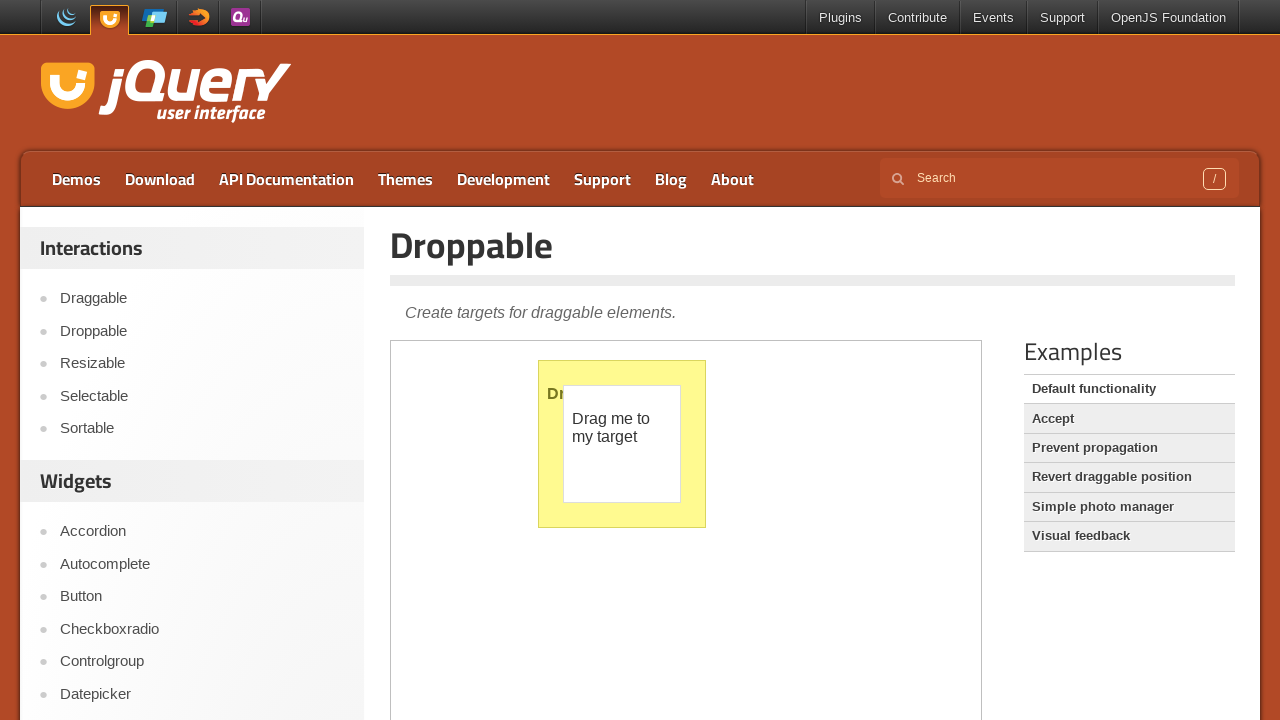

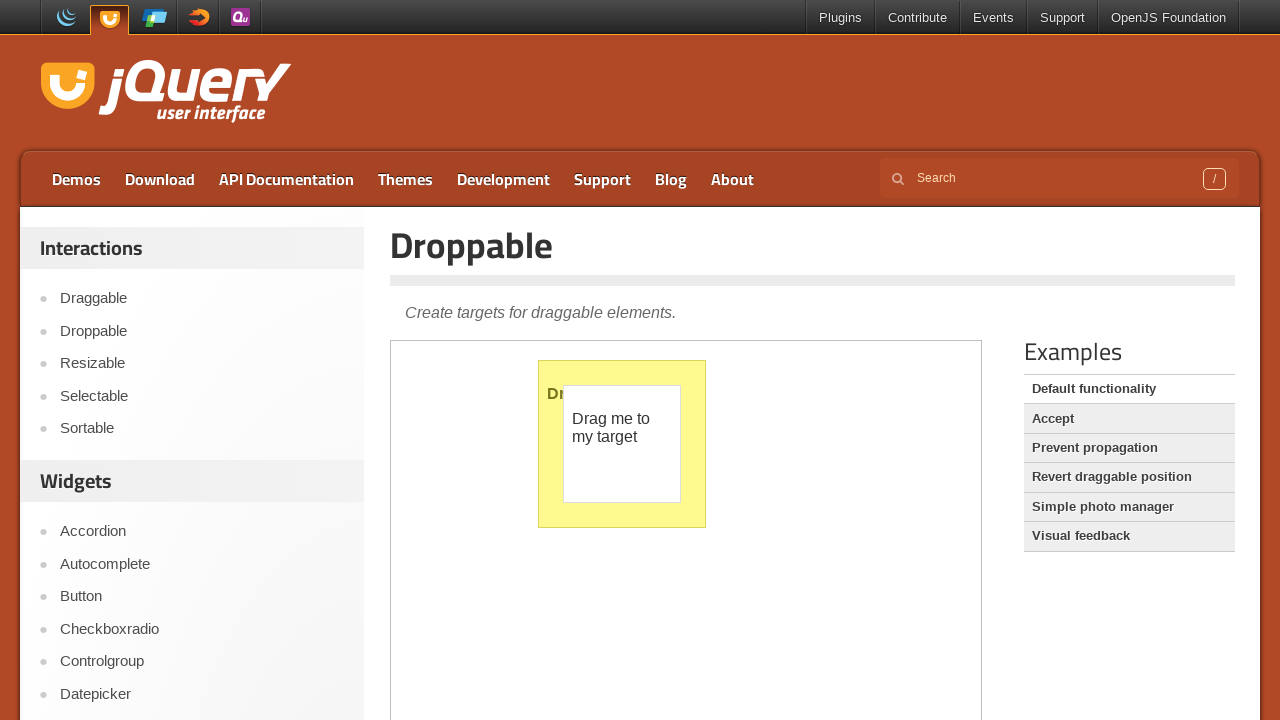